Tests search functionality by entering 'typescript' in the search input and pressing Enter to navigate to the TypeScript tutorial

Starting URL: https://www.w3schools.com/

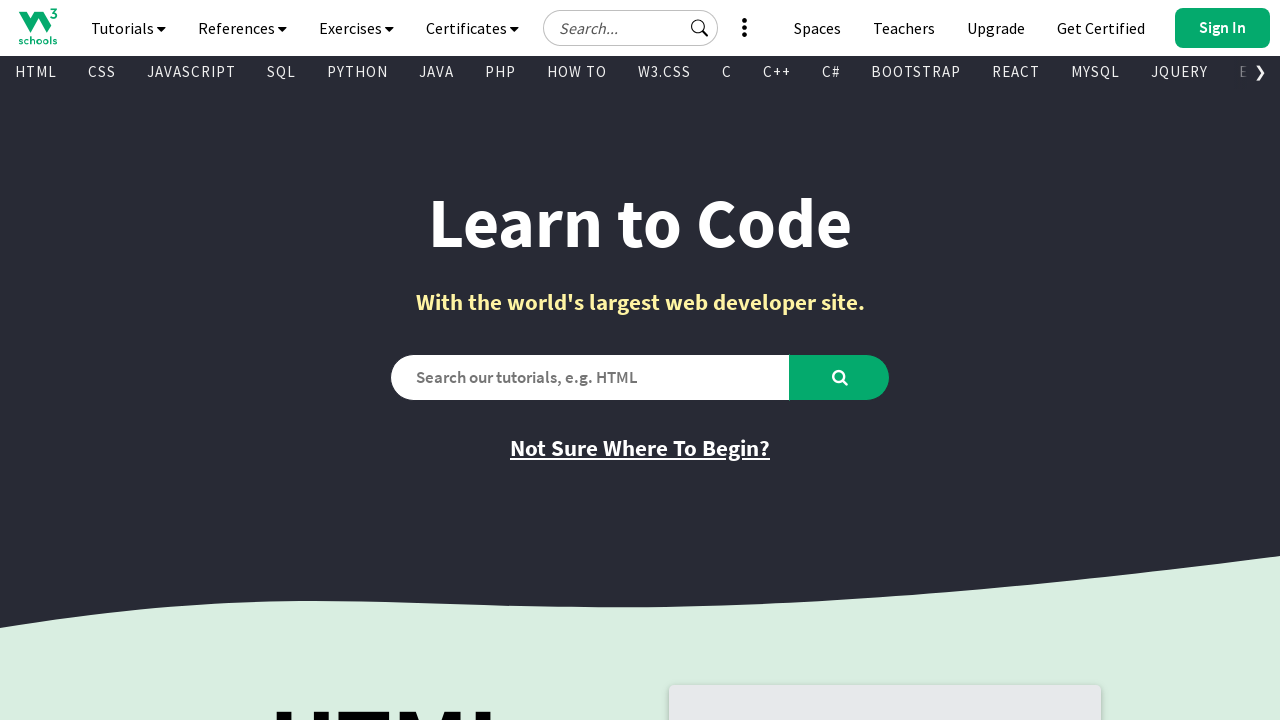

Filled search input with 'typescript' on #tnb-google-search-input
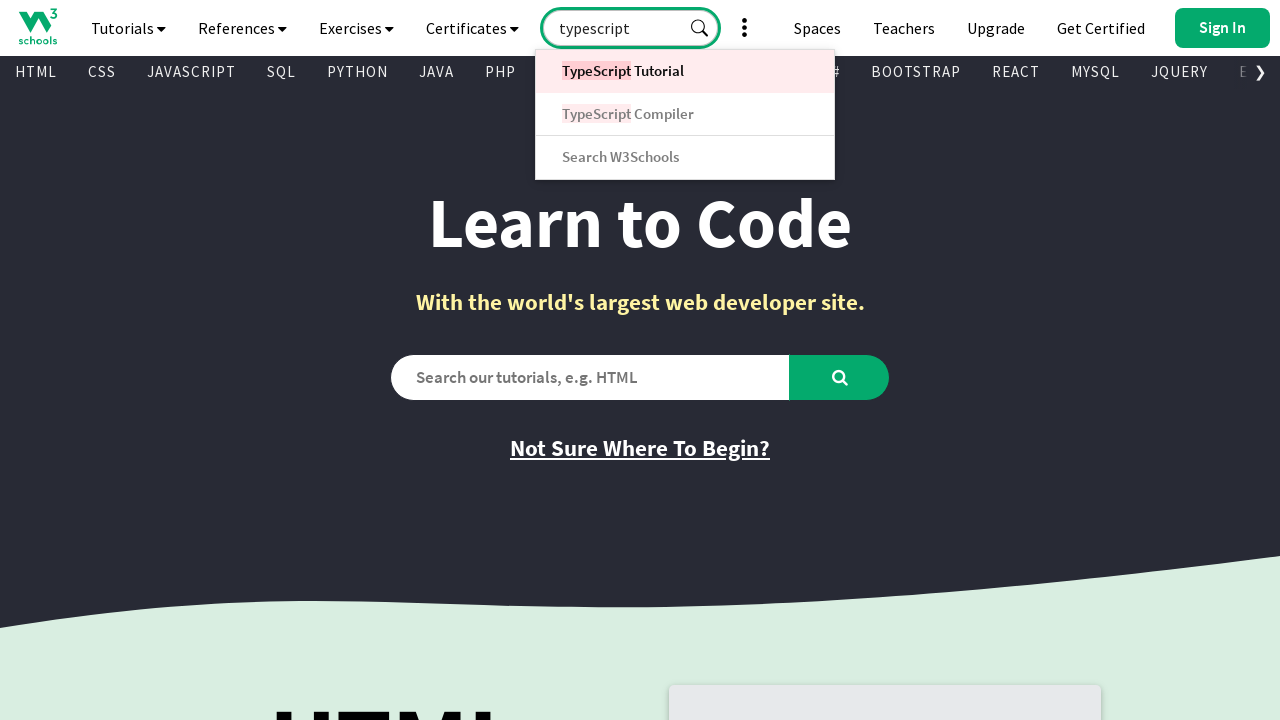

Pressed Enter to submit search on #tnb-google-search-input
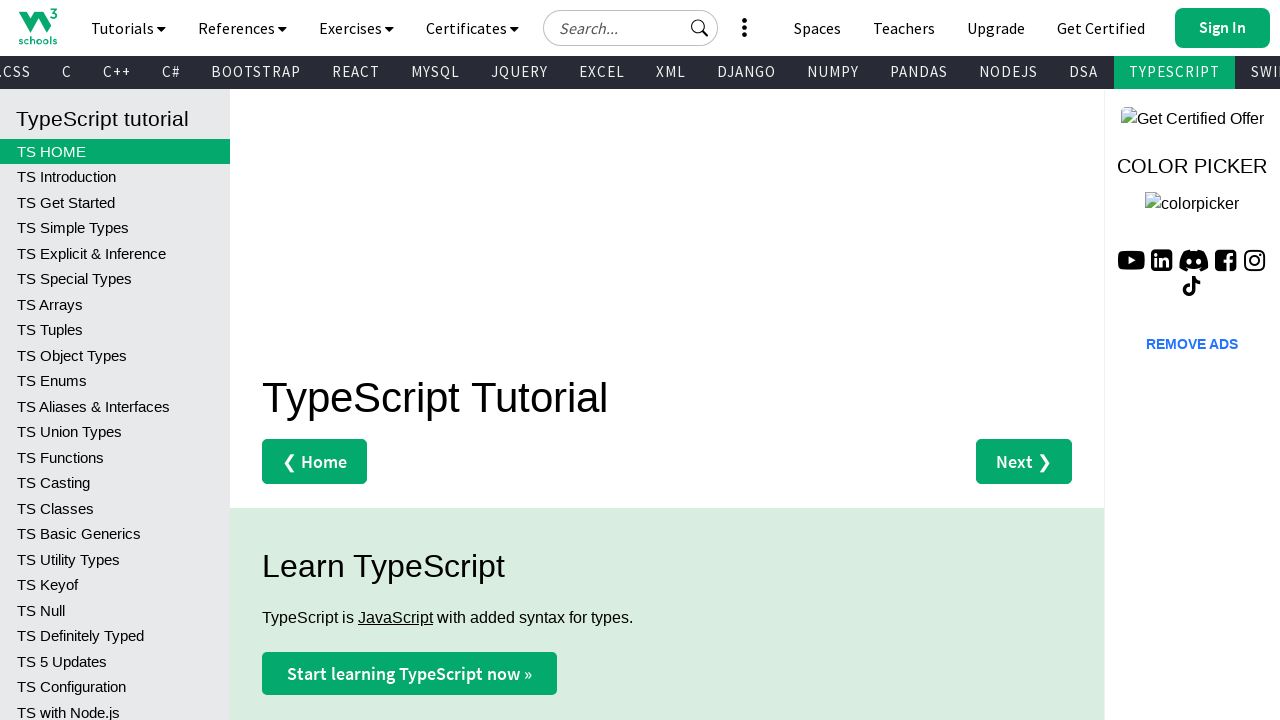

Navigated to TypeScript tutorial page
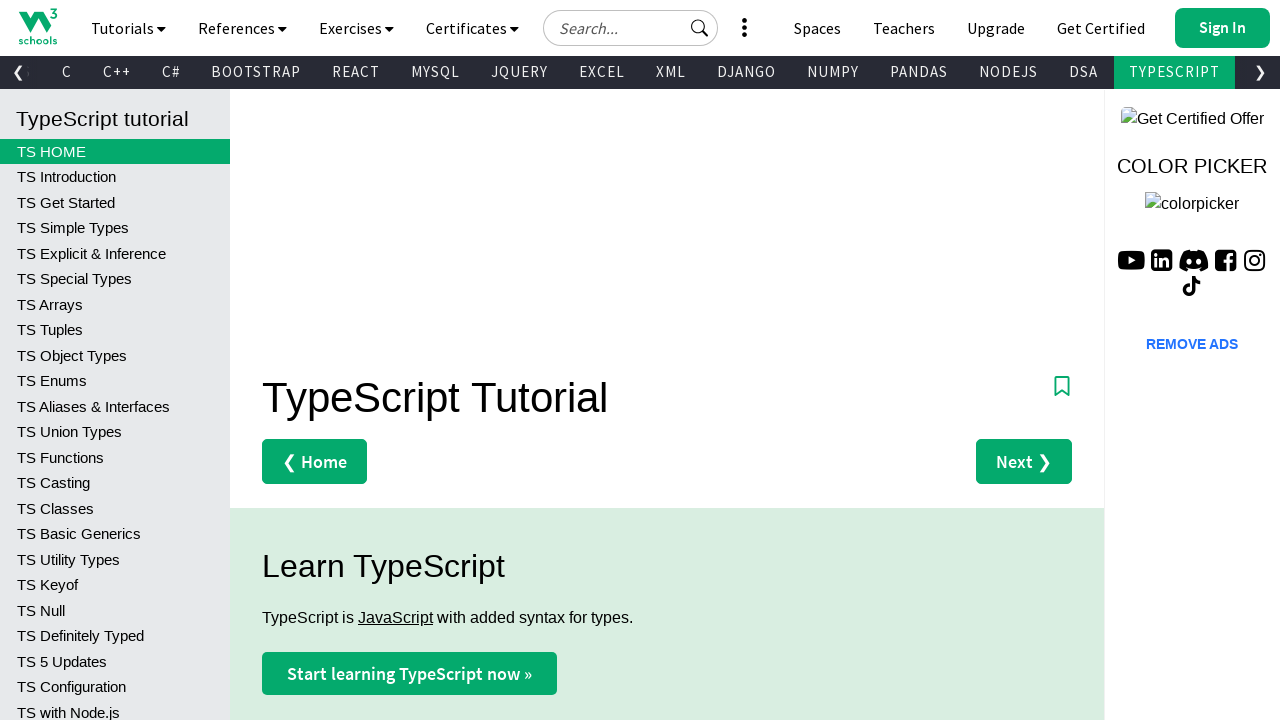

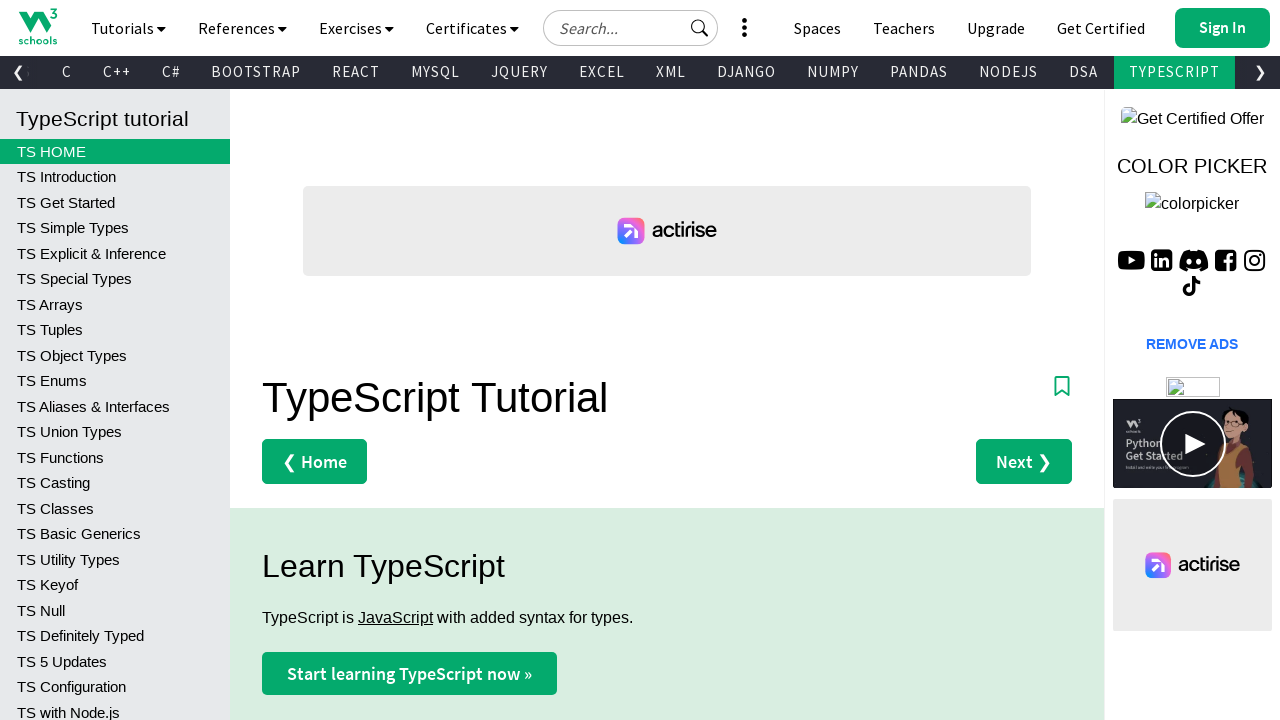